Tests mouse hover functionality on Nykaa website by hovering over the brands menu item

Starting URL: https://www.nykaa.com/

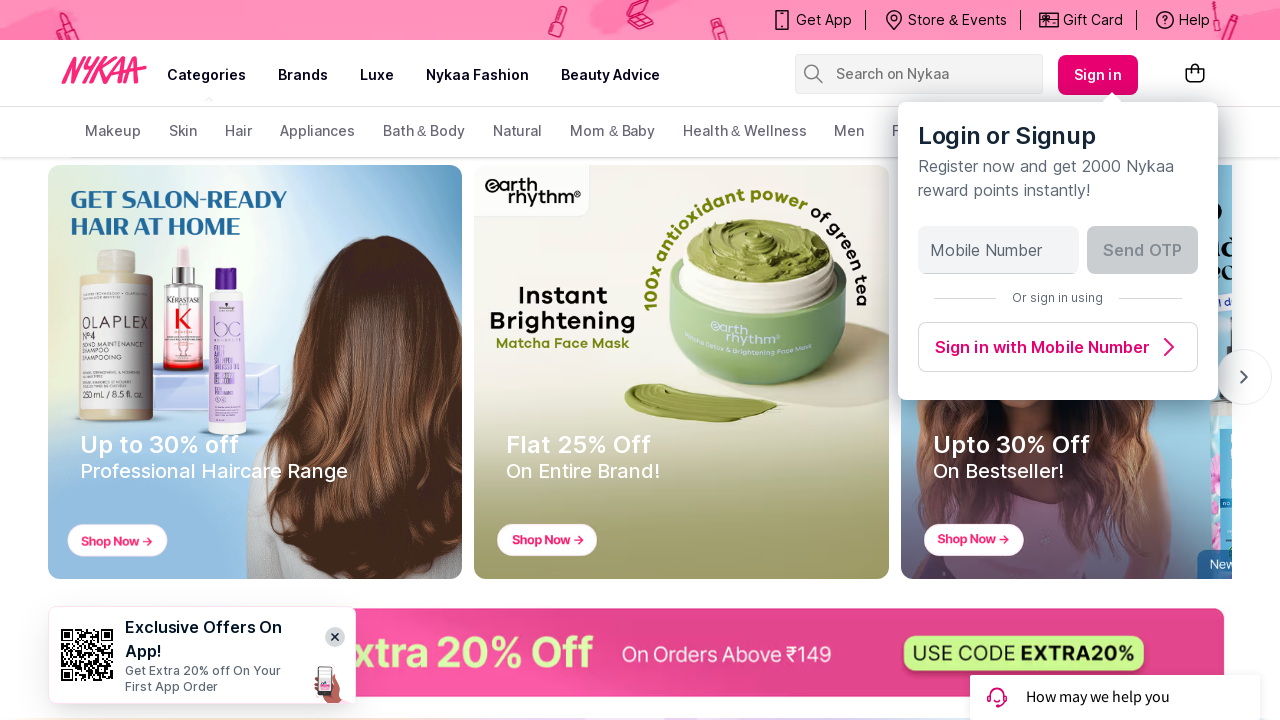

Located the brands link element on Nykaa website
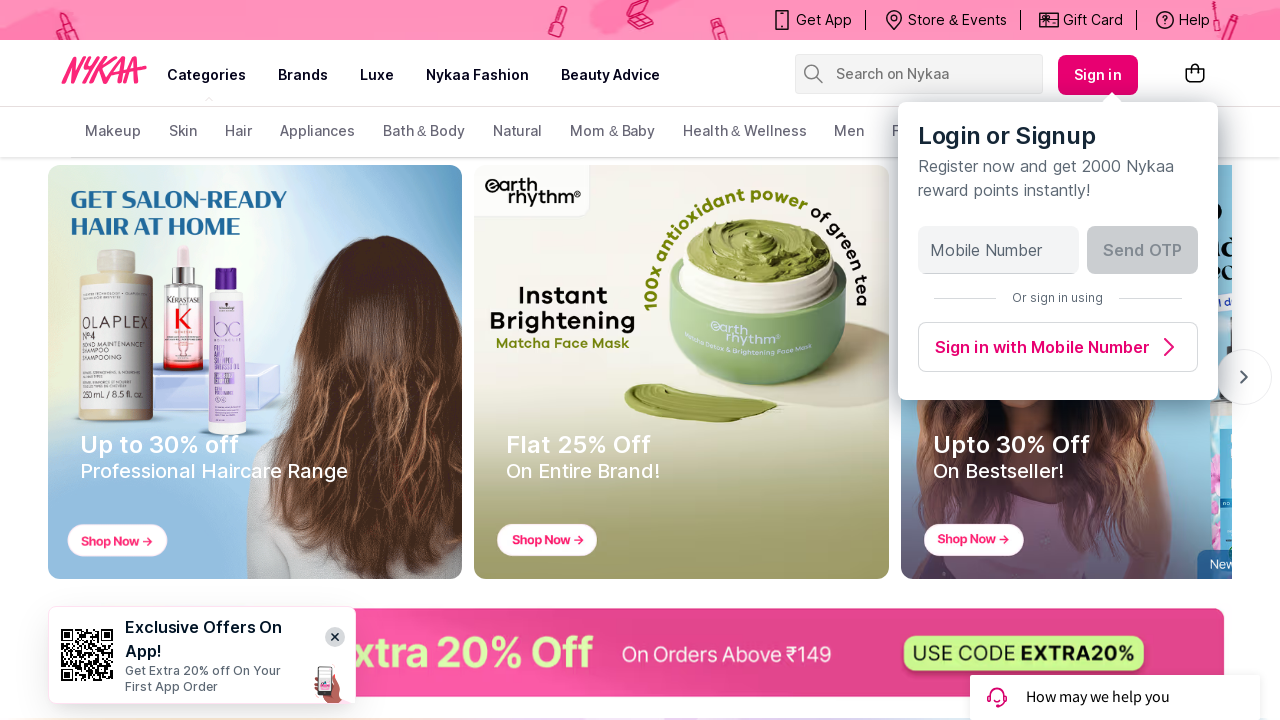

Hovered over the brands menu item at (303, 75) on xpath=//a[text()='brands']
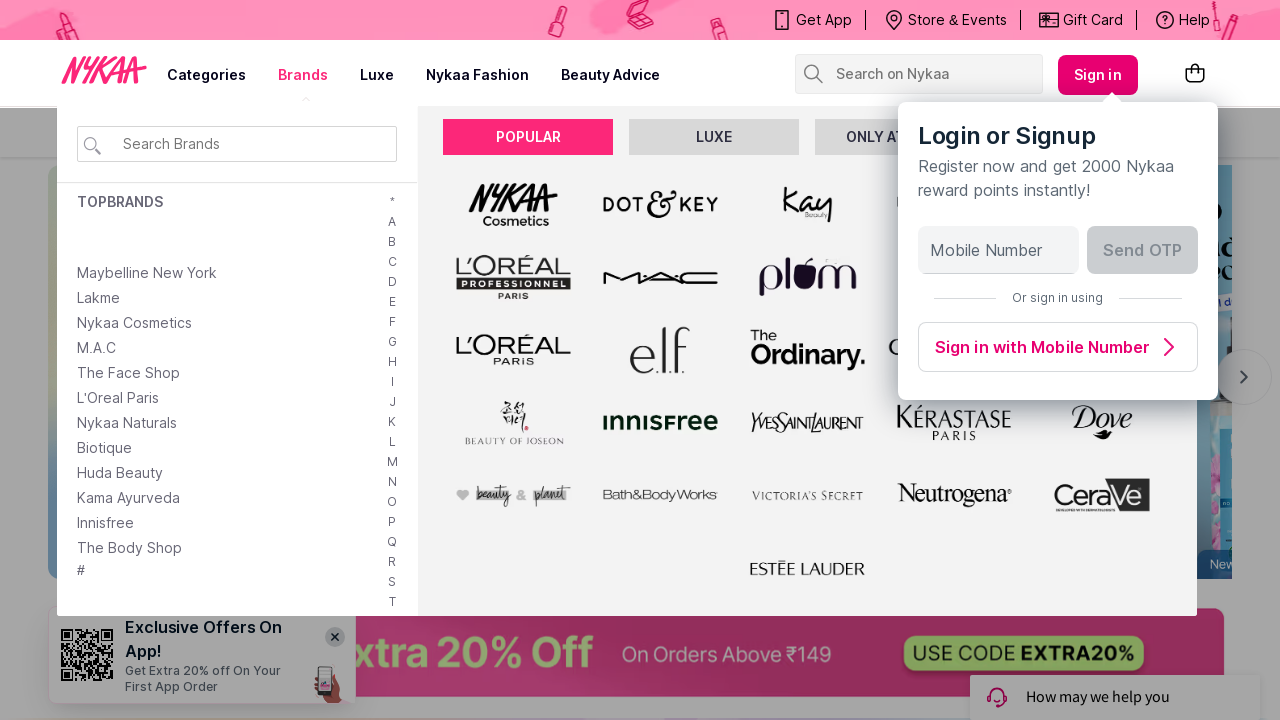

Waited 1 second for hover effect to appear
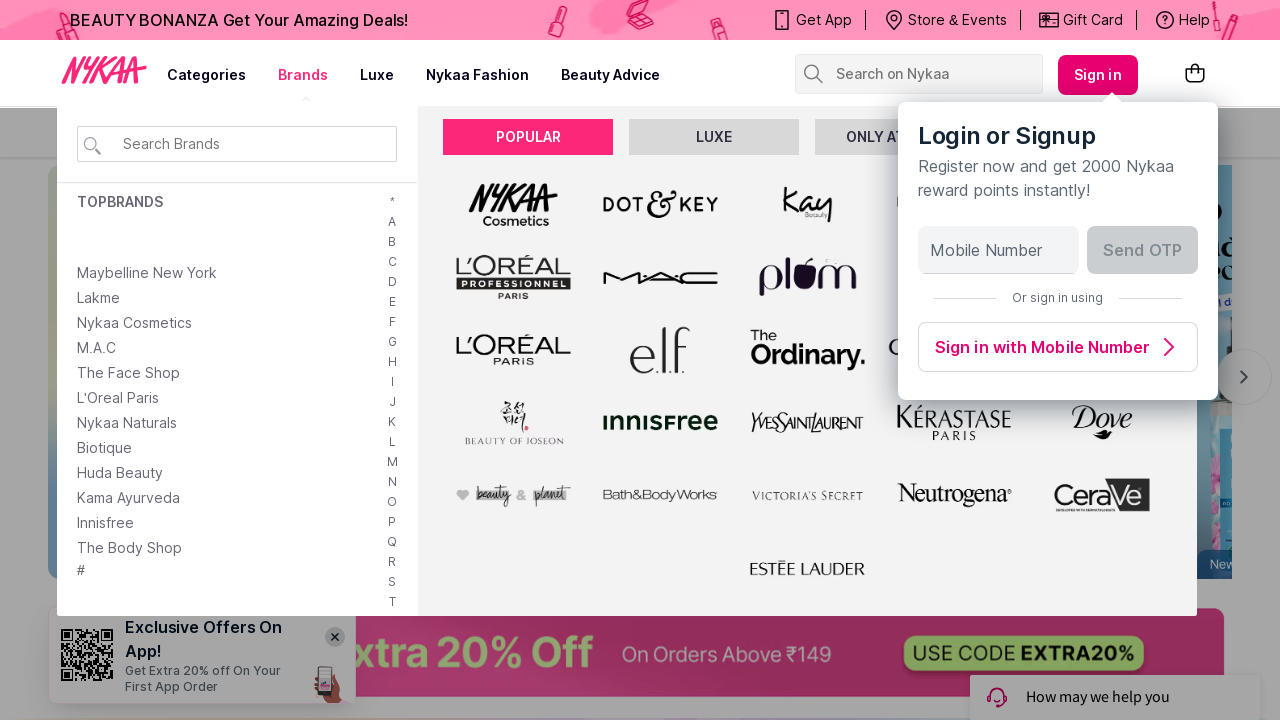

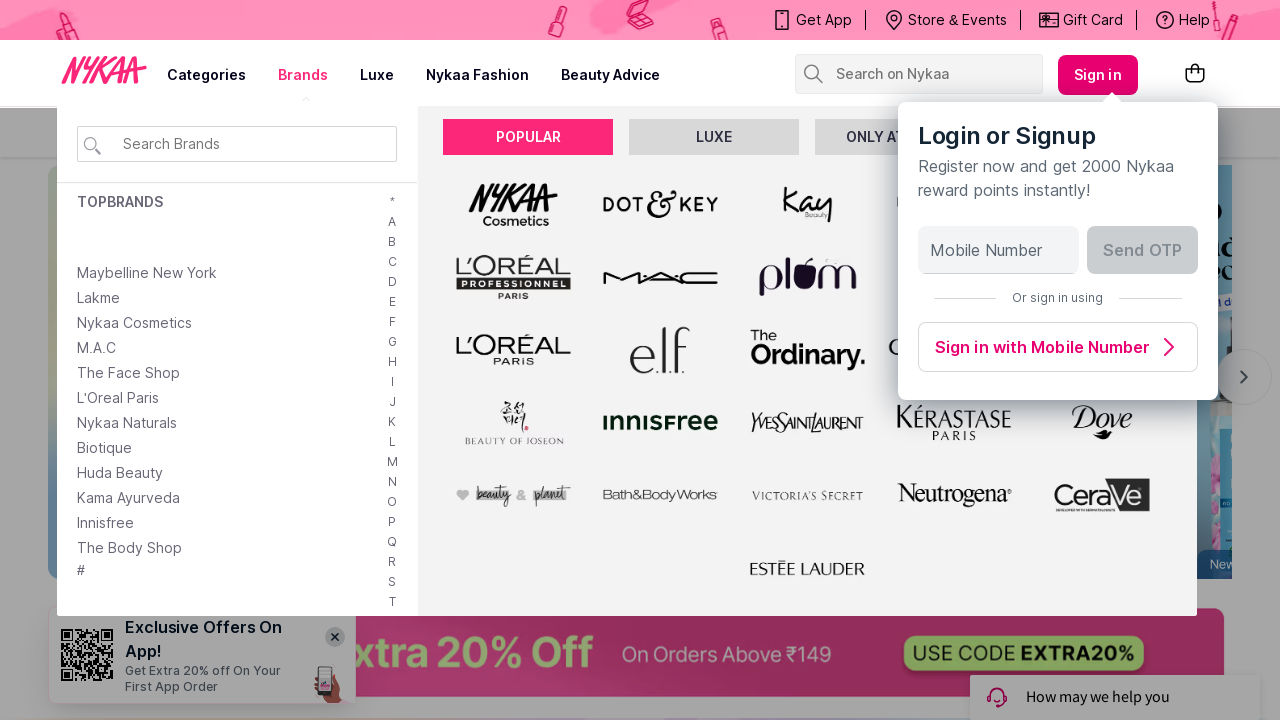